Navigates to Brazil's COVID-19 data dashboard, clears selections, scrolls to bottom and exports data

Starting URL: https://infoms.saude.gov.br/extensions/covid-19_html/covid-19_html.html

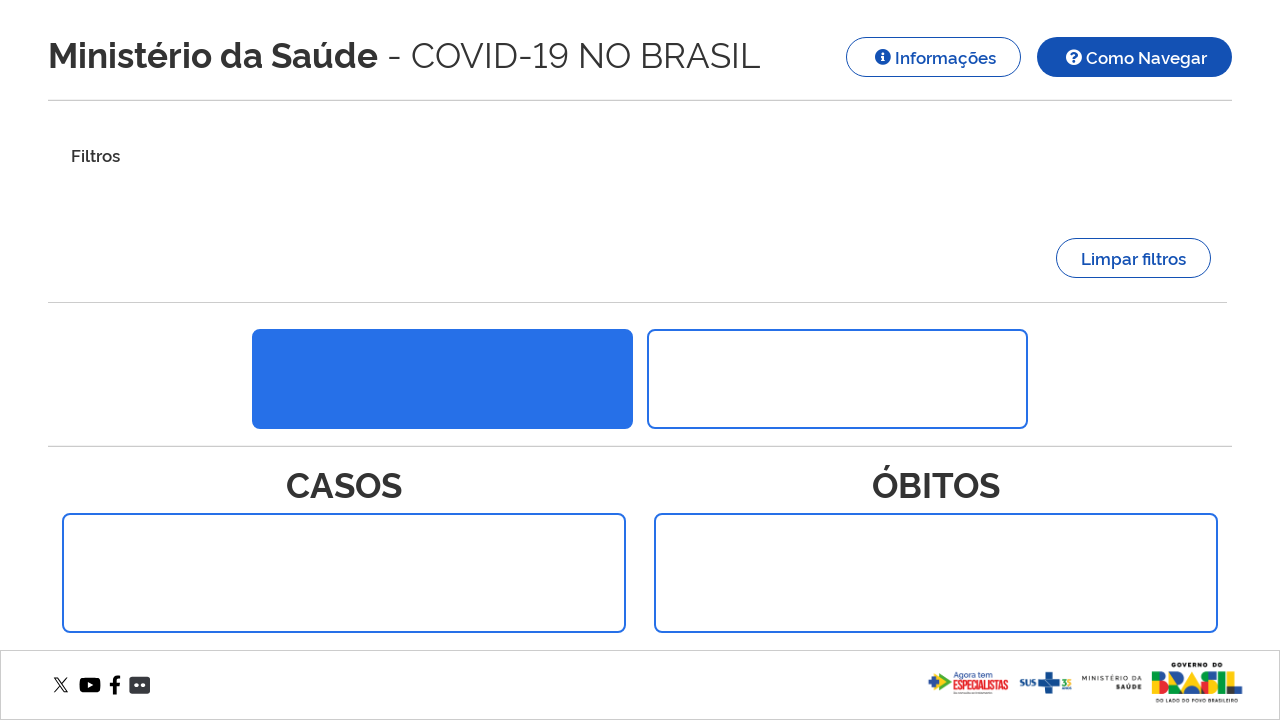

Waited 10 seconds for COVID-19 dashboard to fully load
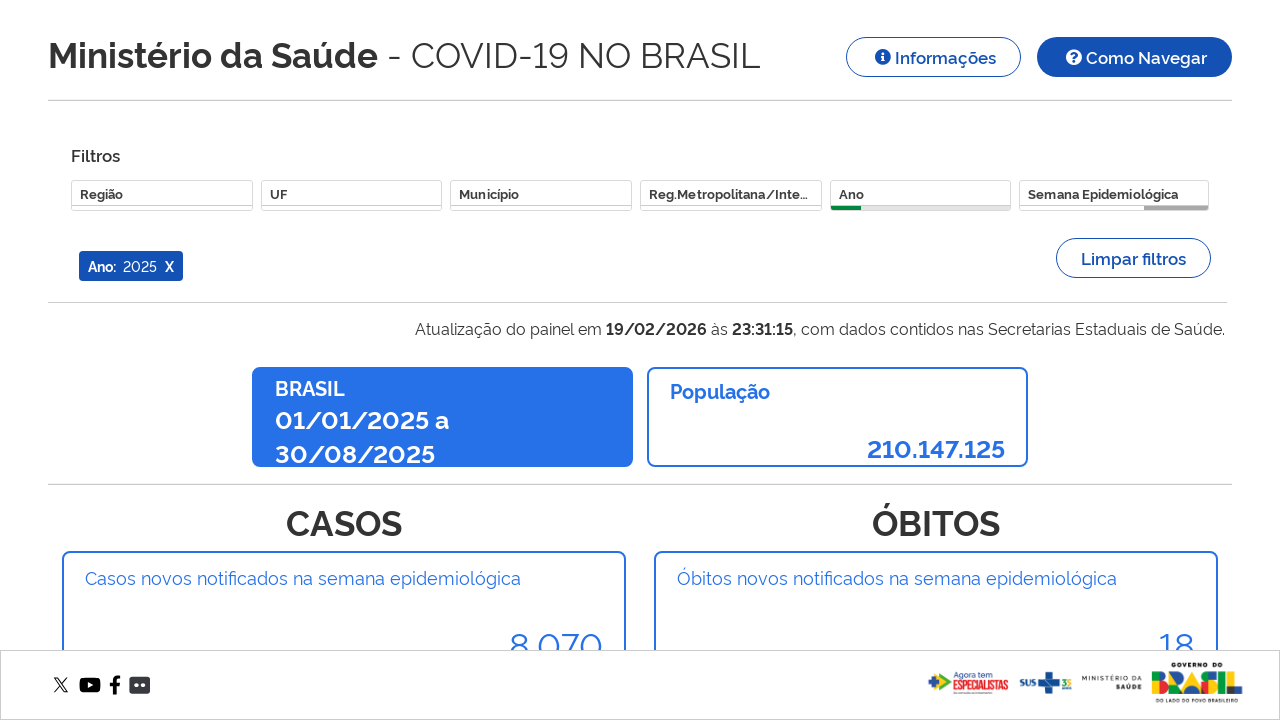

Clicked clear selections button to reset all filters at (1134, 258) on #clear-selections
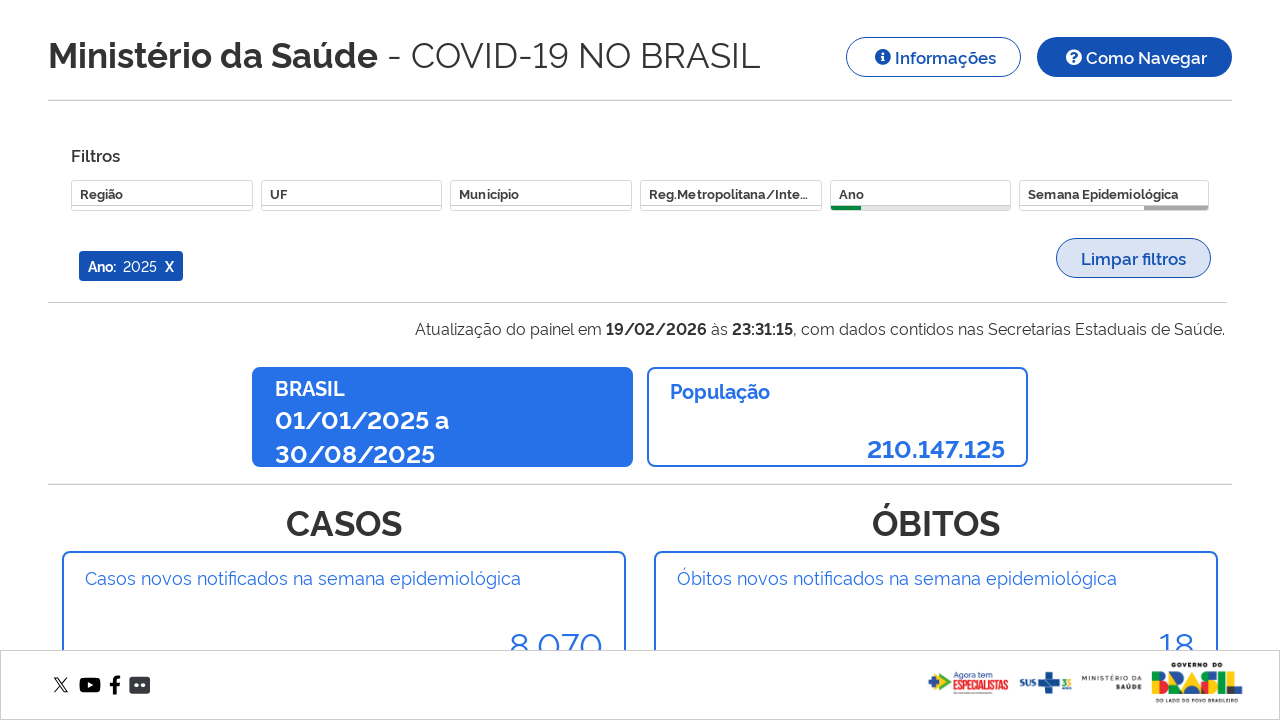

Waited 2 seconds for filter reset to complete
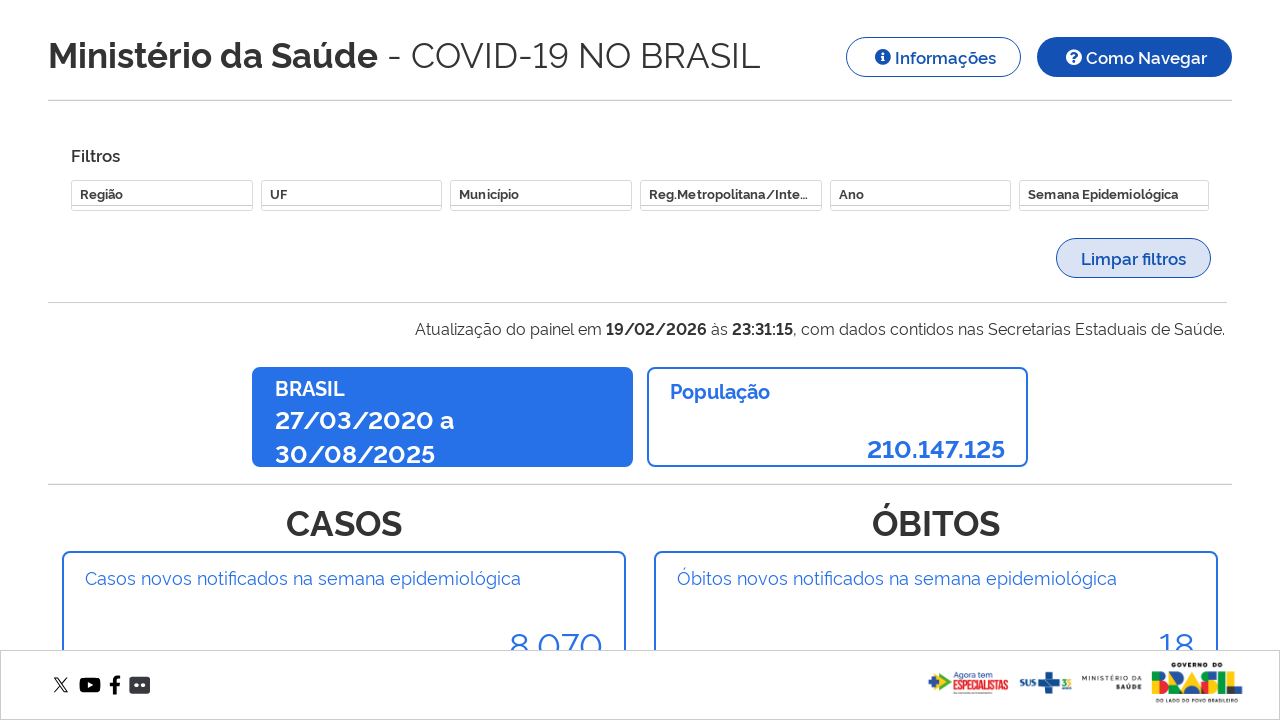

Scrolled to bottom of the page
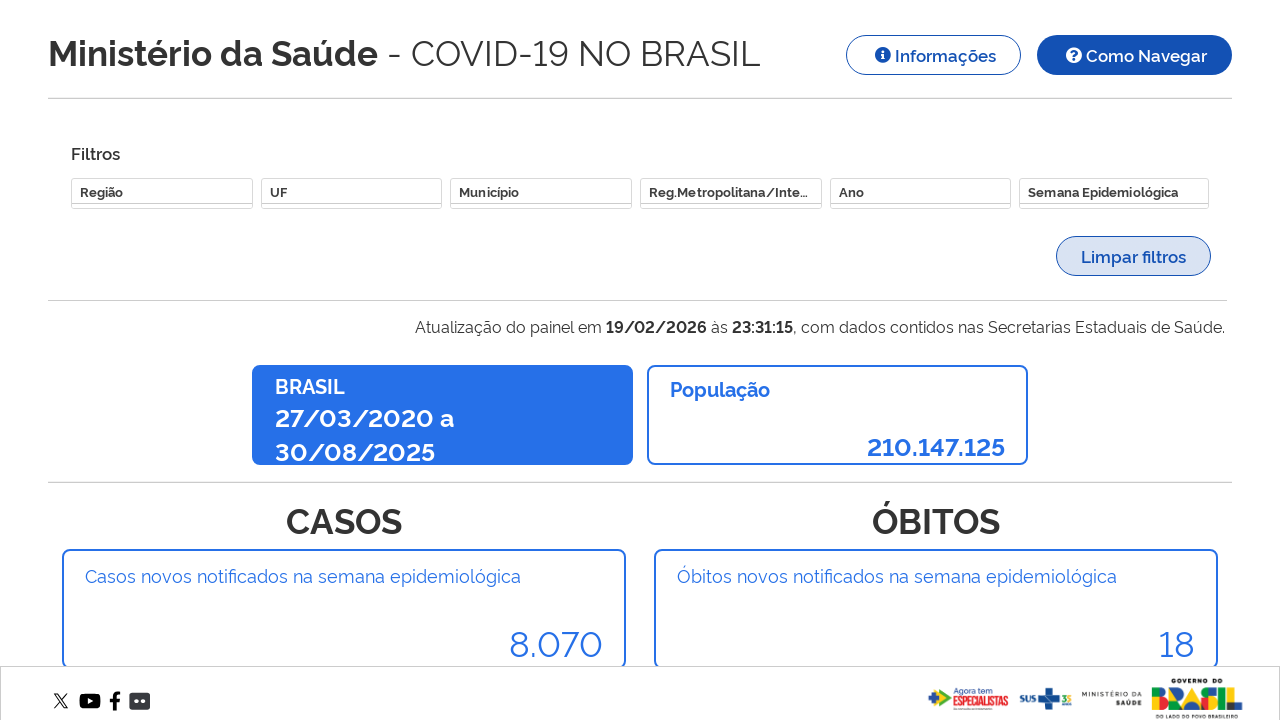

Waited 1 second for scroll to complete
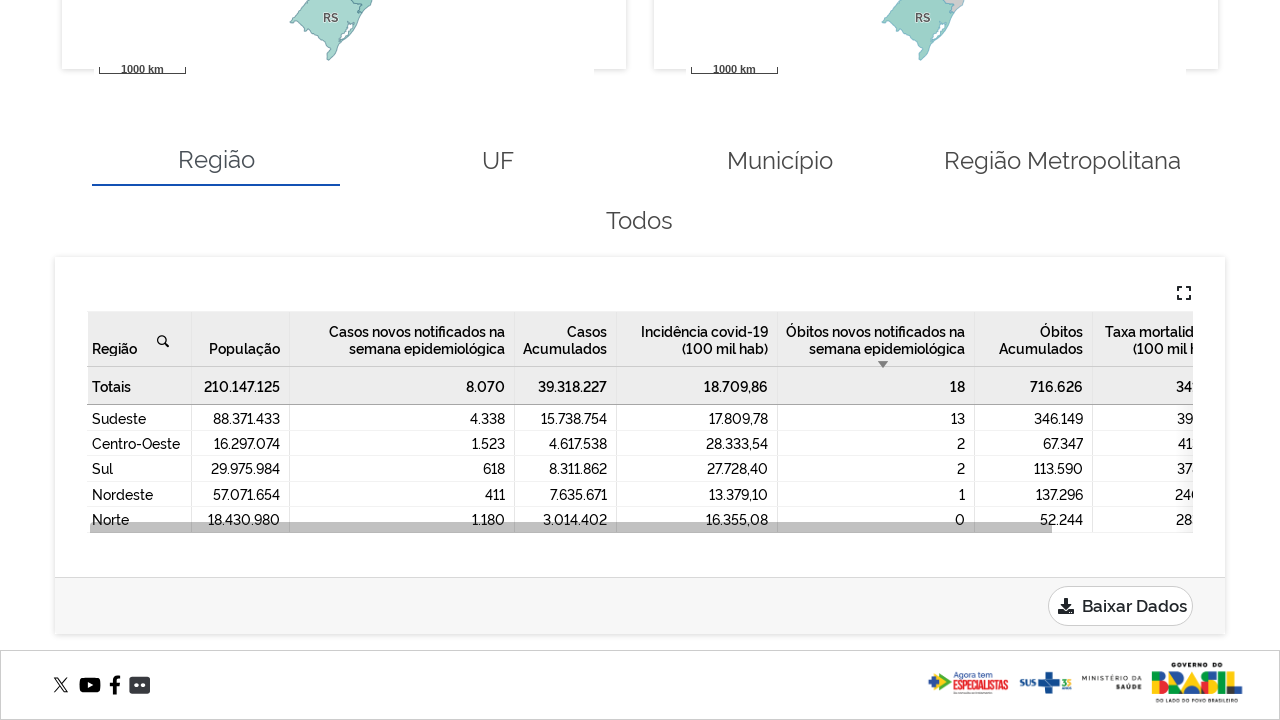

Clicked export data button to initiate download at (1120, 606) on #exportar-dados-Tab-01
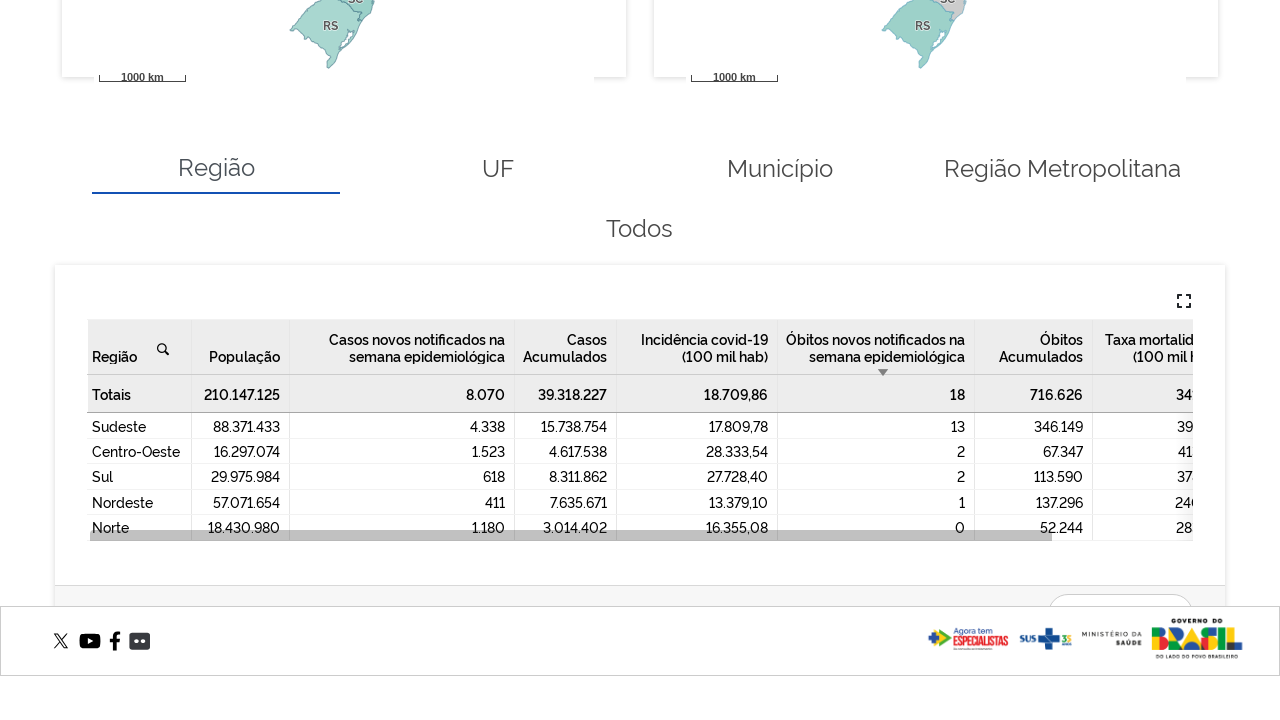

Waited 2 seconds for data export download to initiate
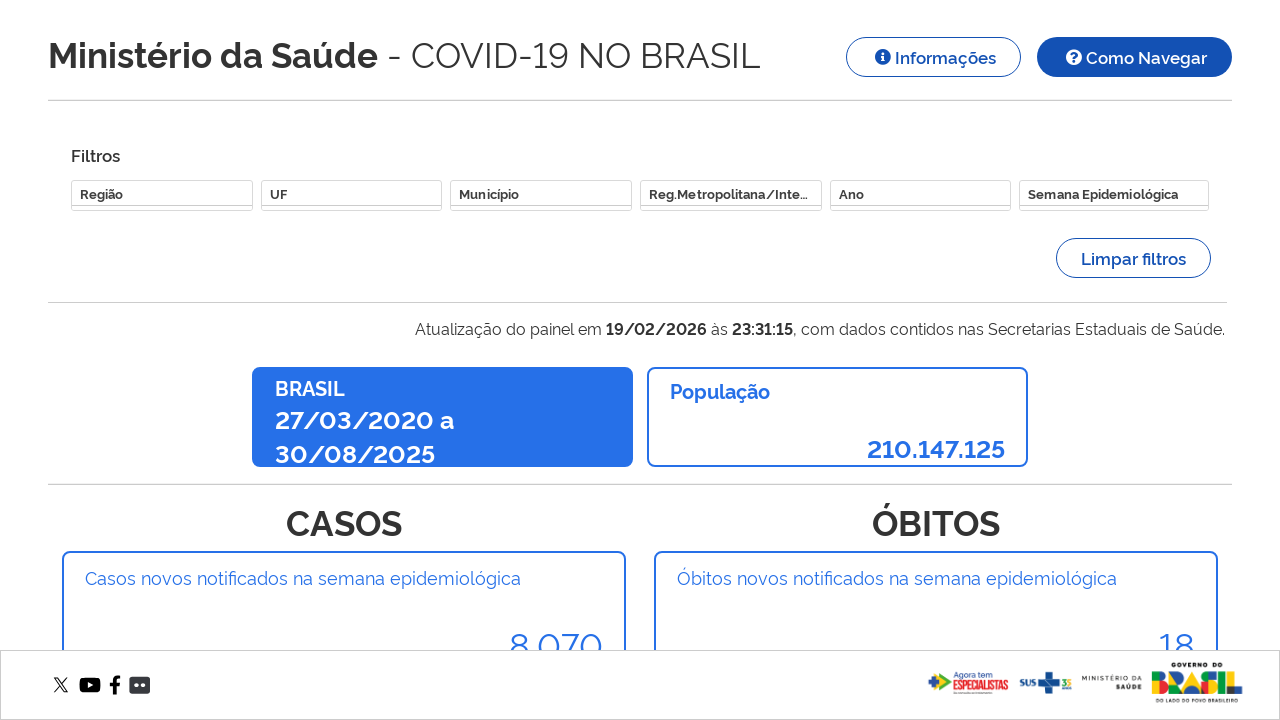

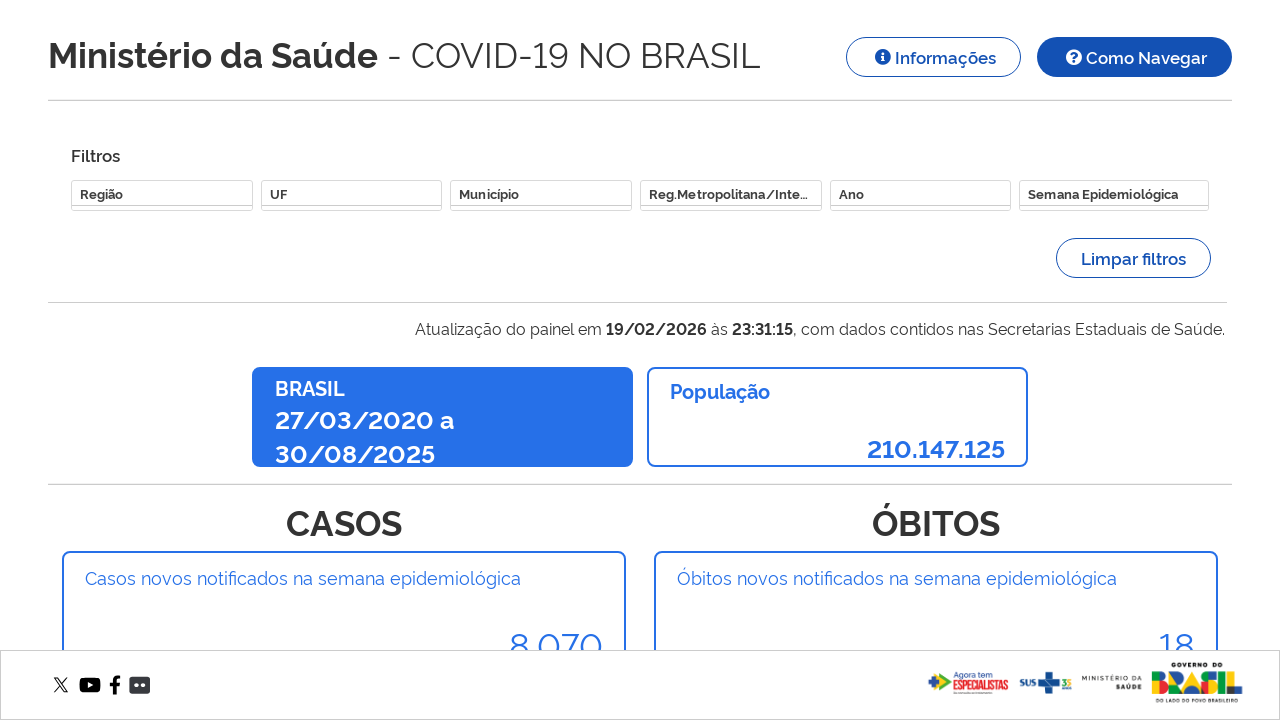